Tests right-click context menu functionality by performing a context click on a designated area, handling the JavaScript alert, then clicking a link that opens in a new window and verifying the page header text.

Starting URL: https://the-internet.herokuapp.com/context_menu

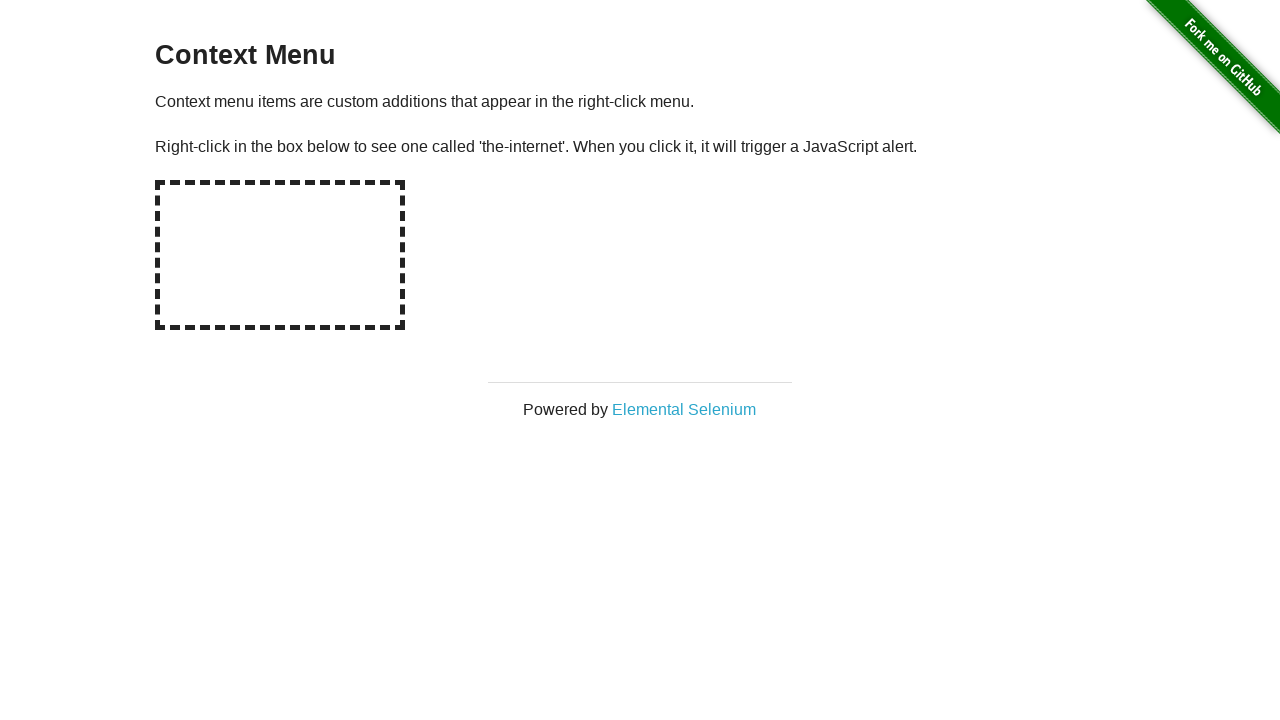

Set up dialog handler to capture and accept alerts
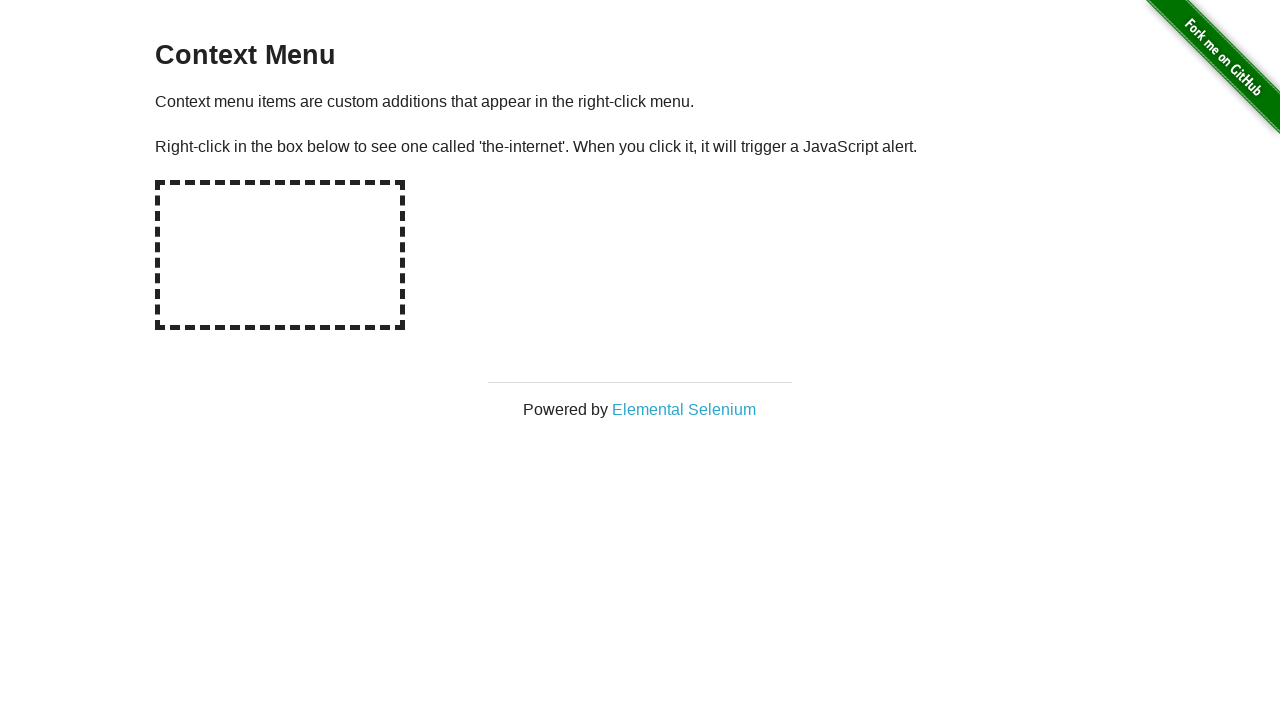

Right-clicked on the hot-spot area to trigger context menu at (280, 255) on #hot-spot
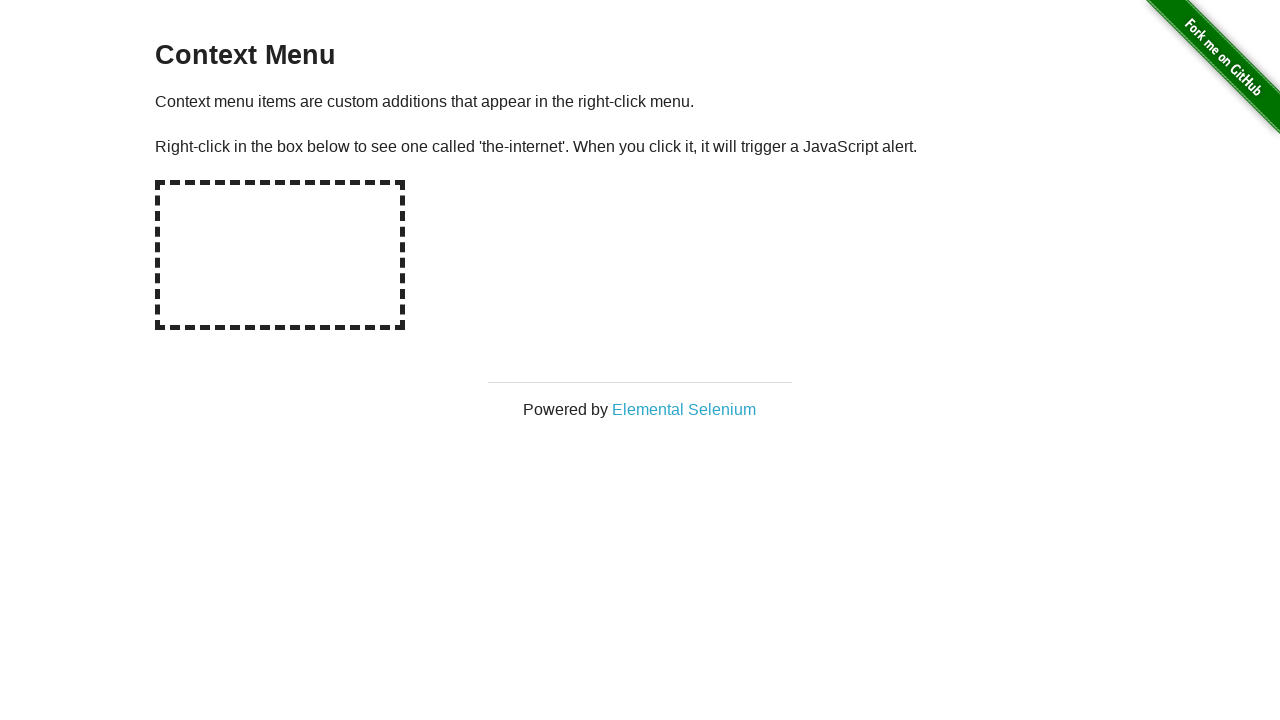

Waited for dialog to be processed
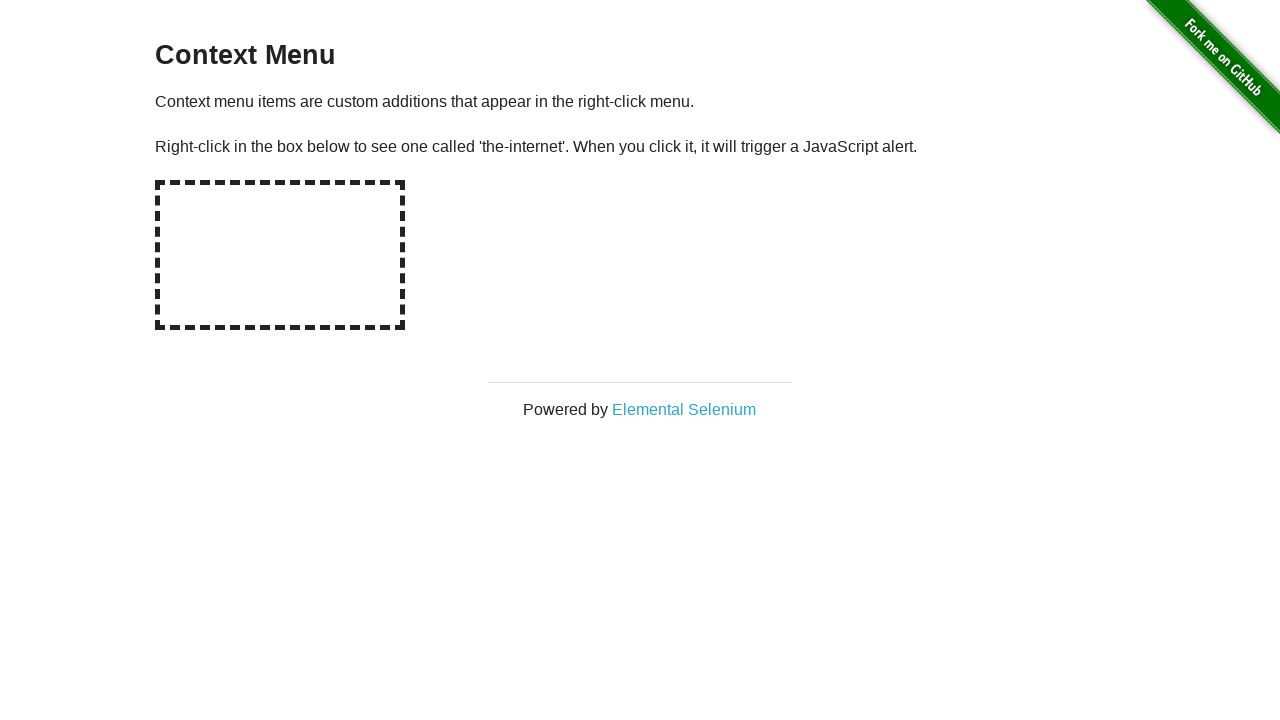

Verified alert message was 'You selected a context menu'
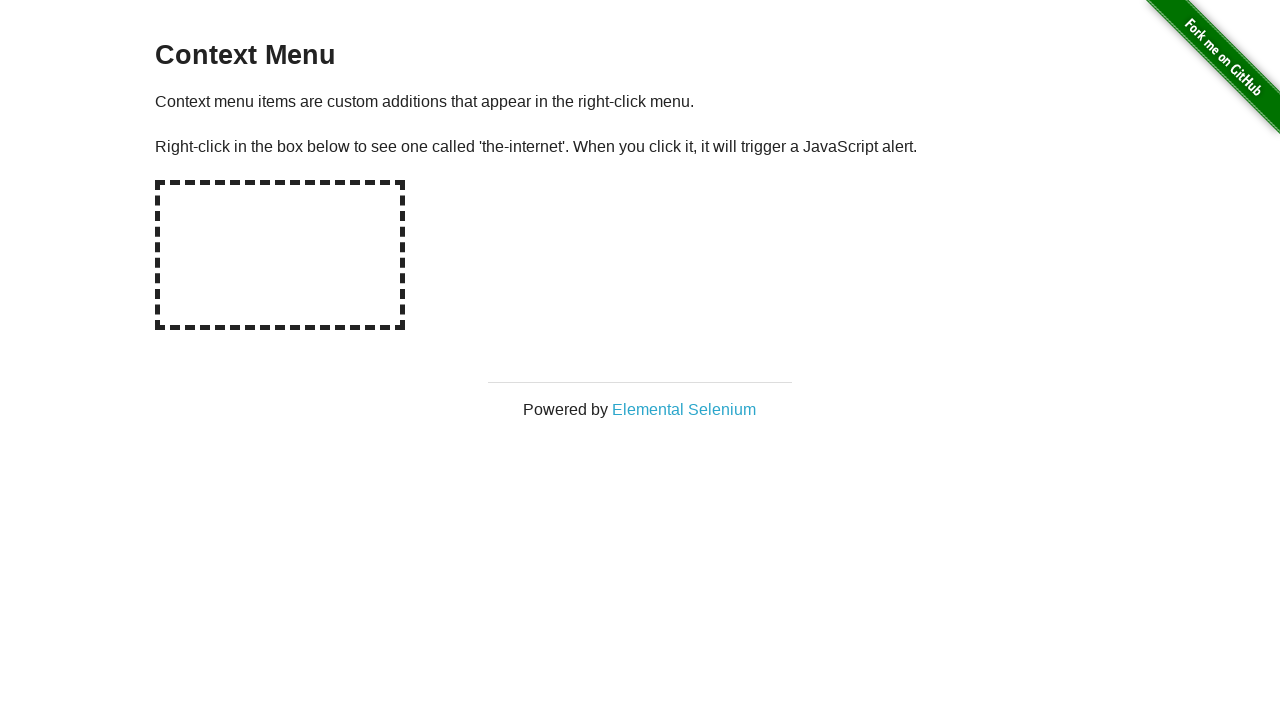

Clicked on Elemental Selenium link to open new page at (684, 409) on text=Elemental Selenium
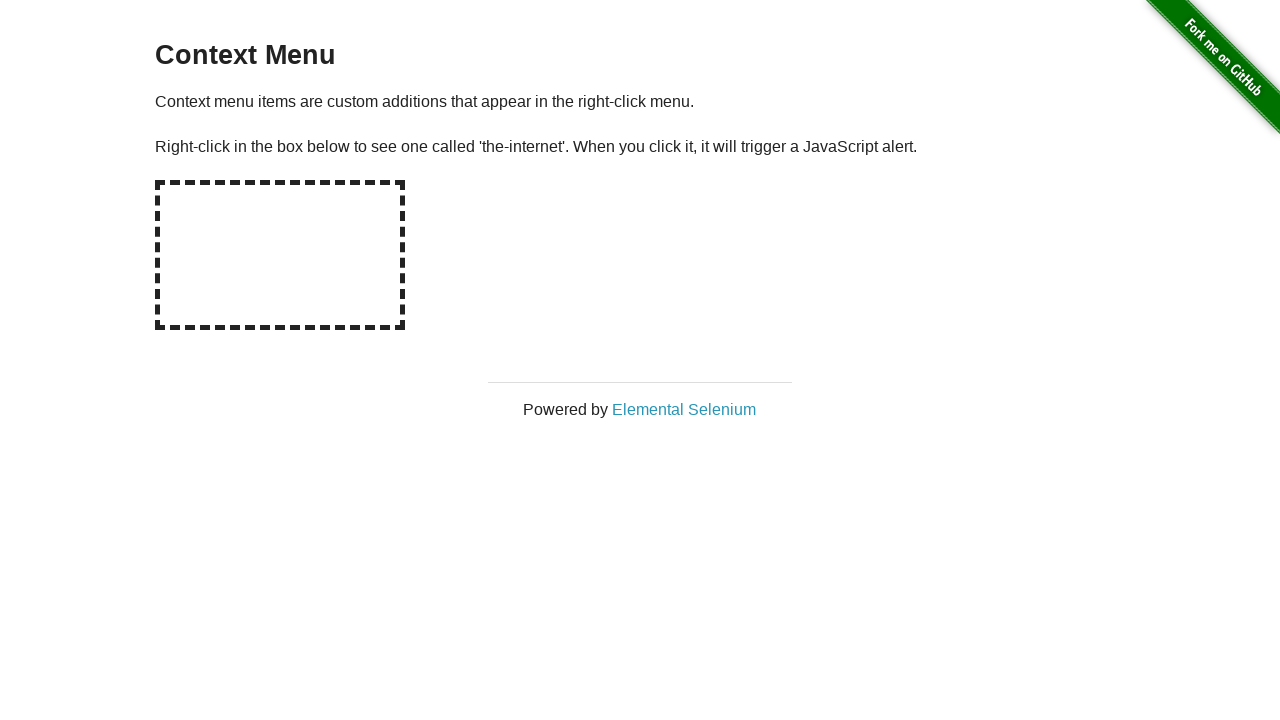

New page loaded successfully
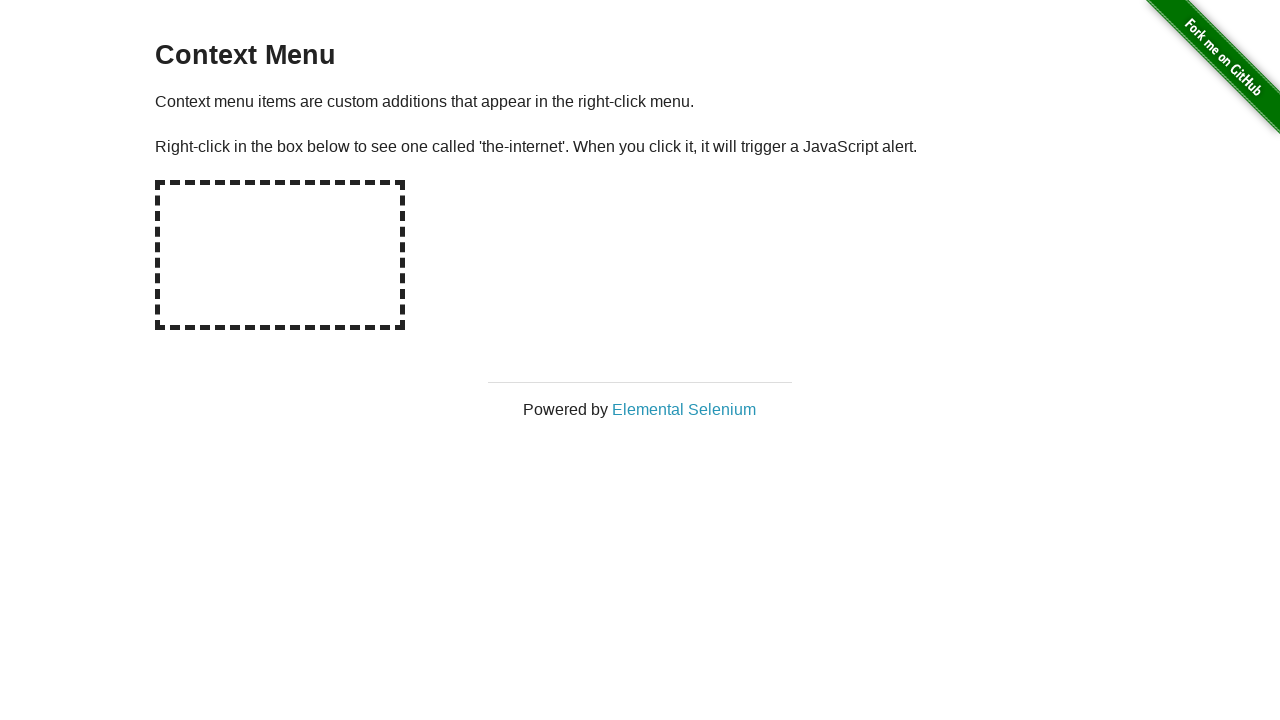

Retrieved h1 text content from new page
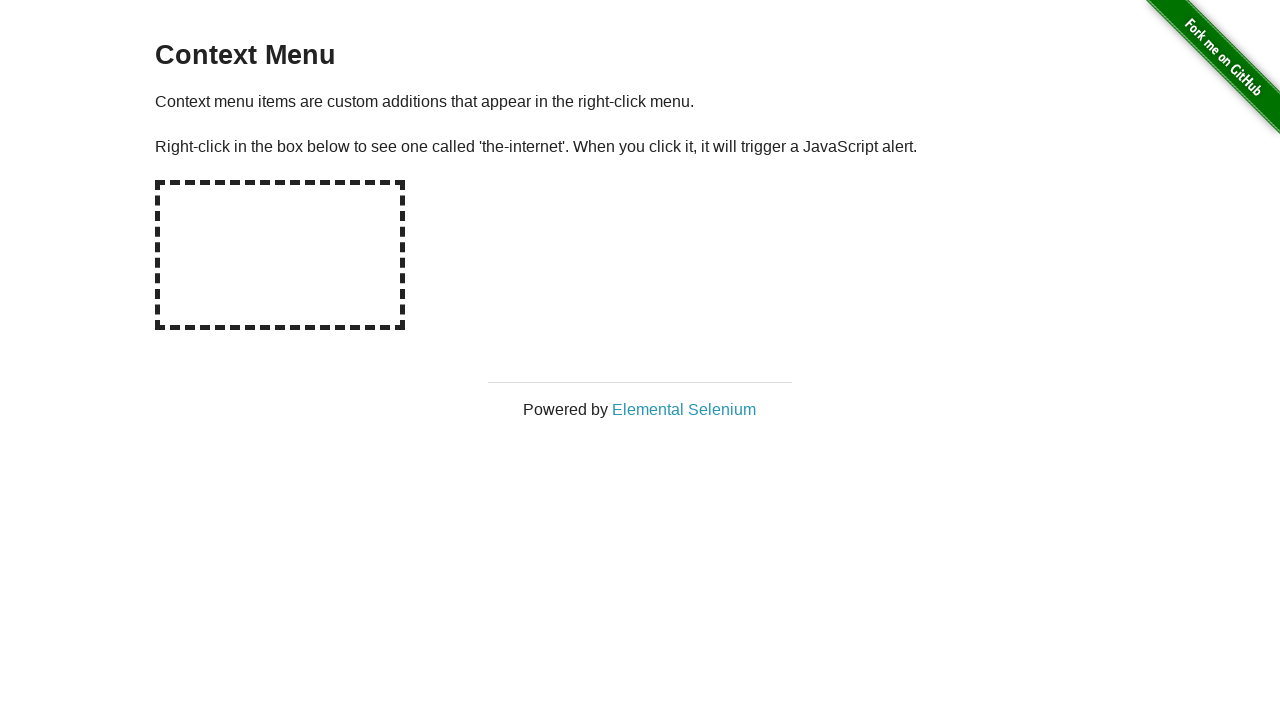

Verified h1 text contains 'Elemental Selenium'
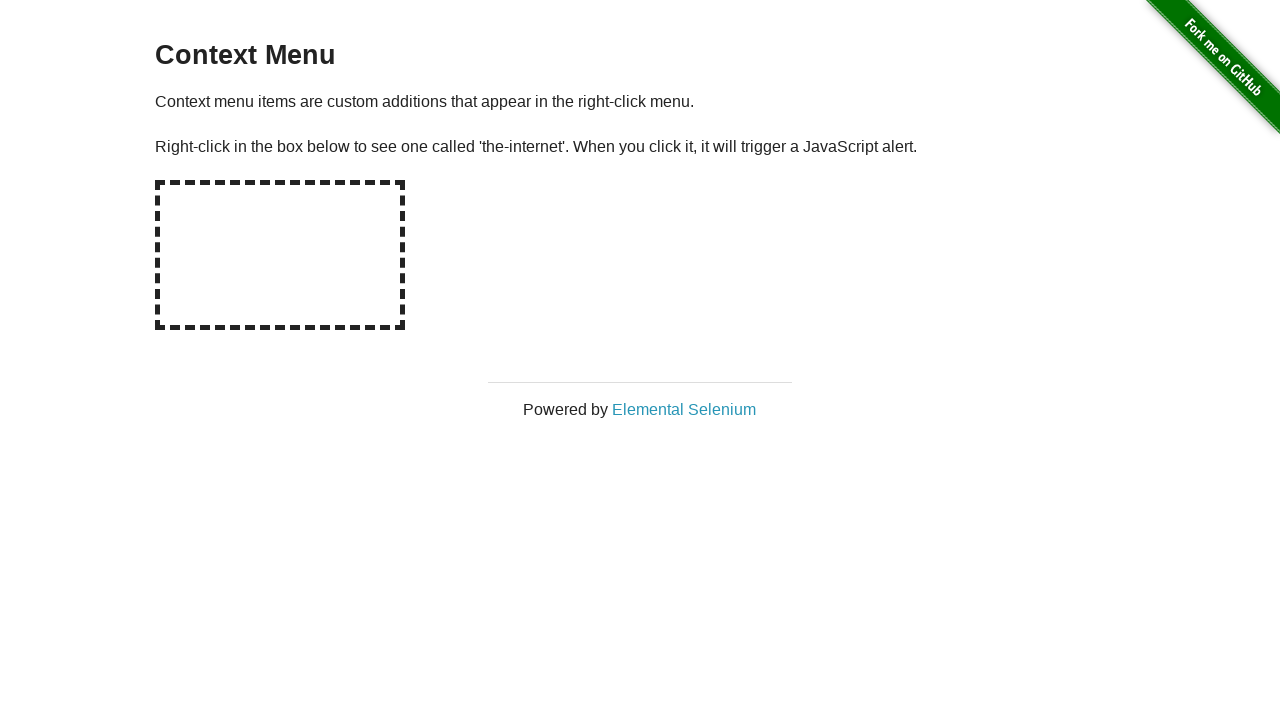

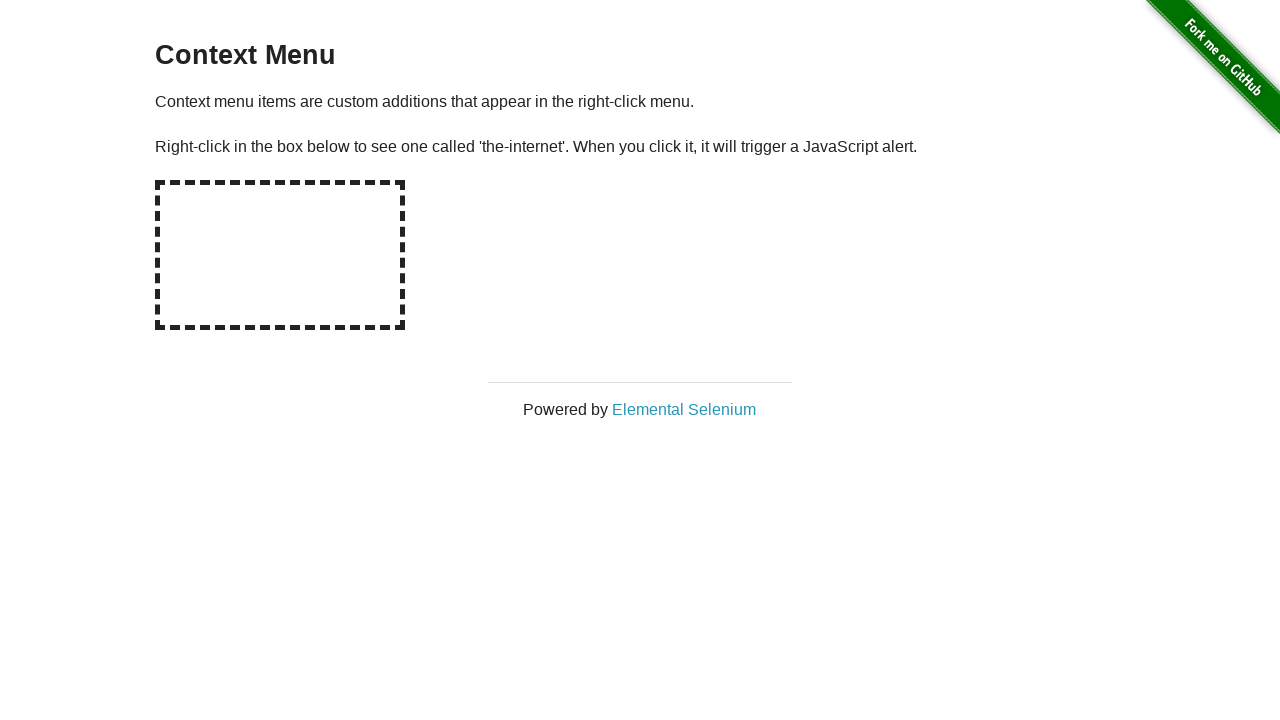